Tests the Playwright homepage by verifying the page title contains "Playwright", checking the "Get Started" link attributes, clicking on it, and verifying navigation to the intro page.

Starting URL: https://playwright.dev/

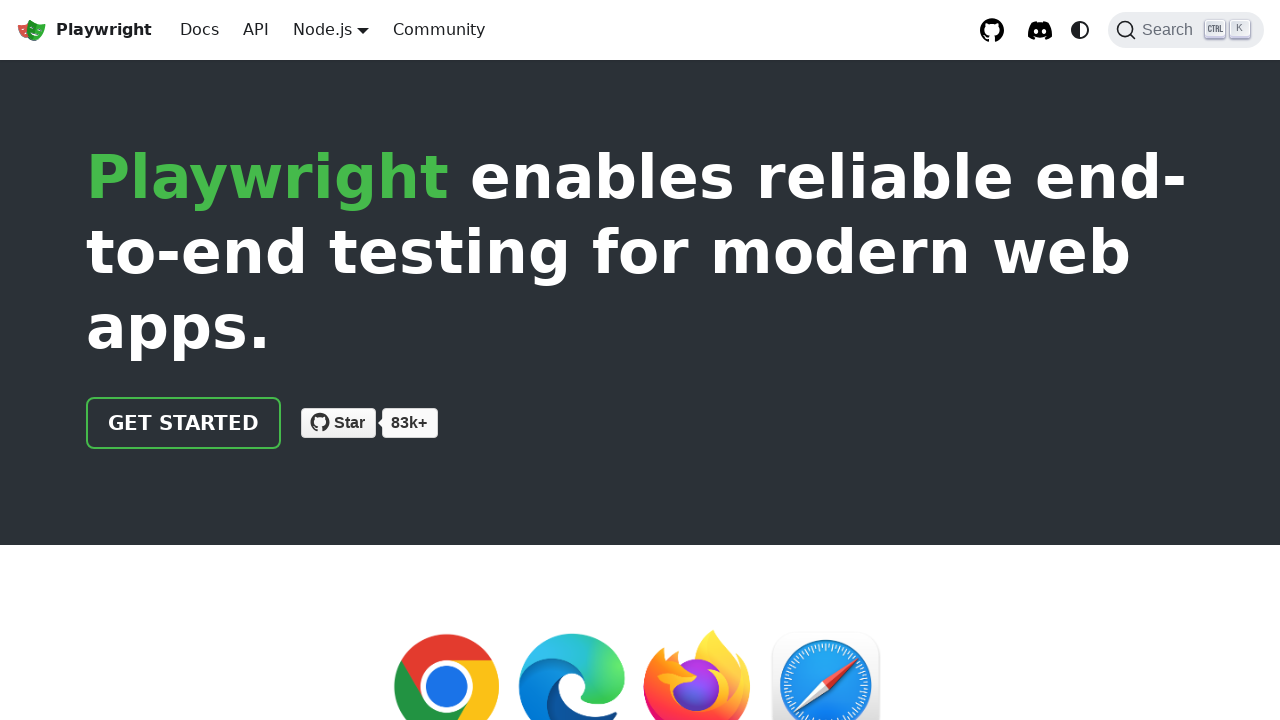

Verified page title contains 'Playwright'
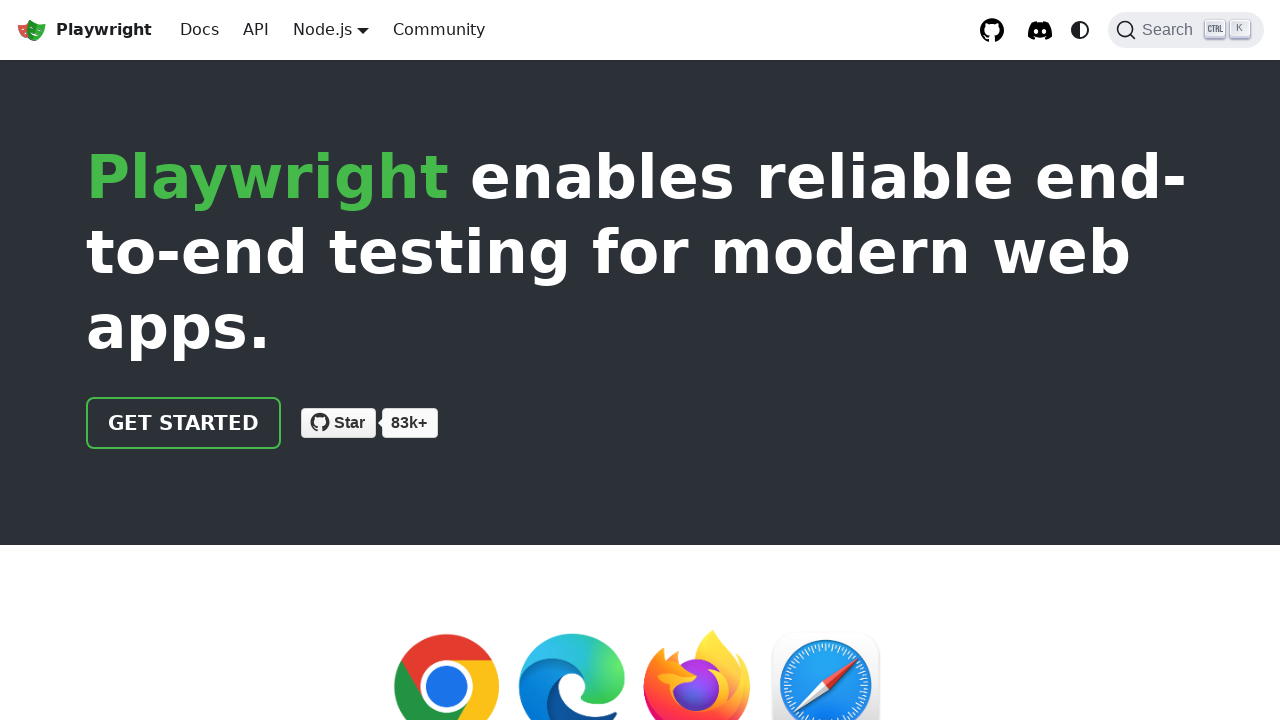

Located the 'Get Started' link
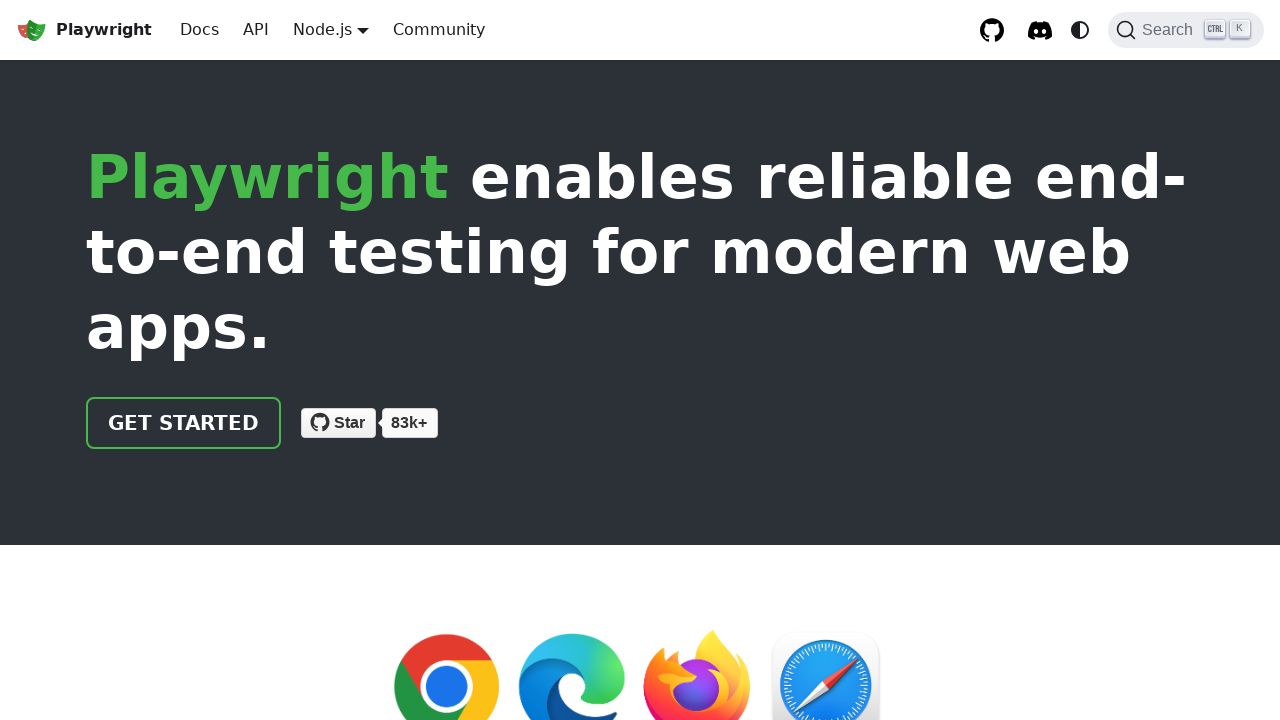

Clicked the 'Get Started' link at (184, 423) on internal:text="Get Started"i
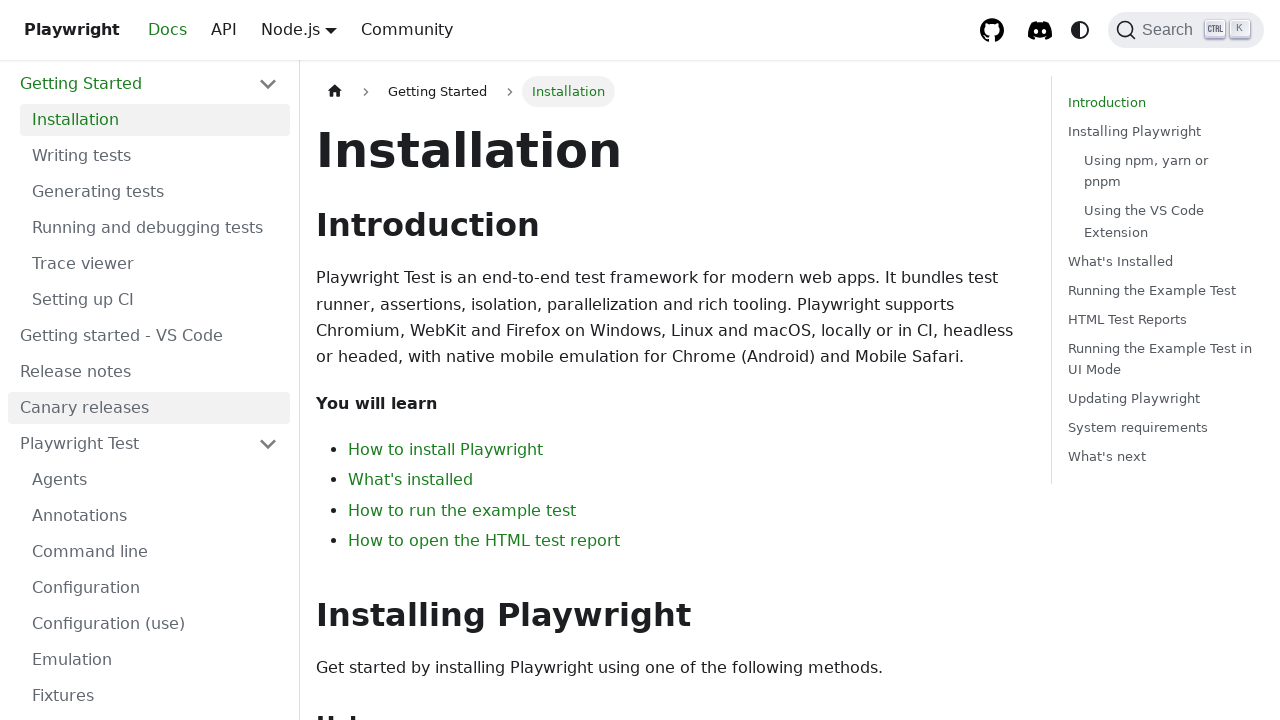

Verified navigation to intro page - URL contains 'intro'
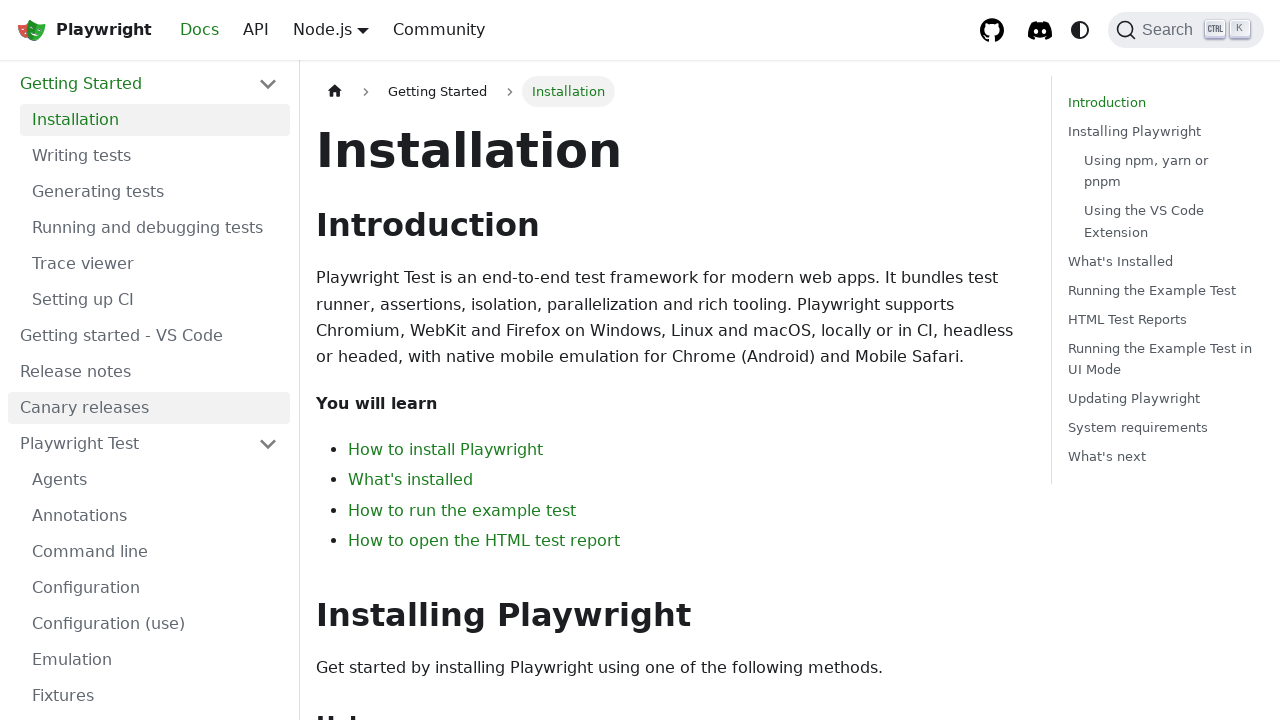

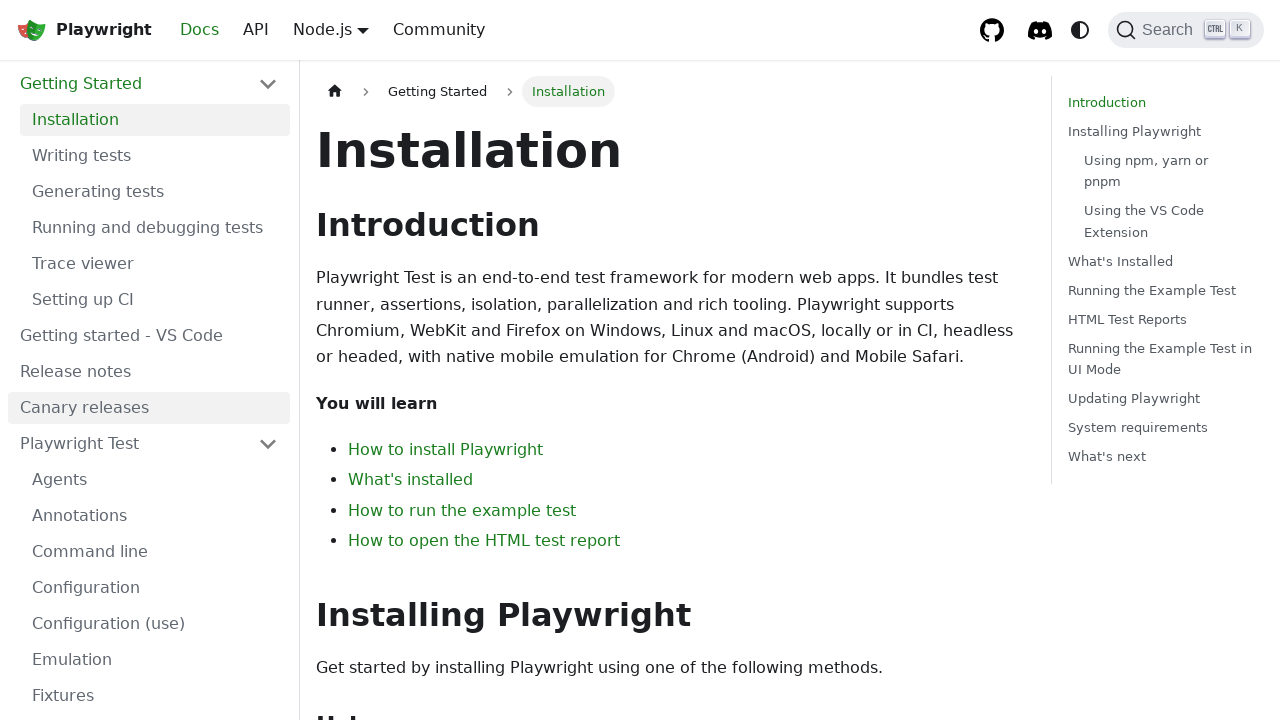